Tests drag and drop functionality on jQuery UI demo page by dragging an element and dropping it onto a target area

Starting URL: http://jqueryui.com/droppable/

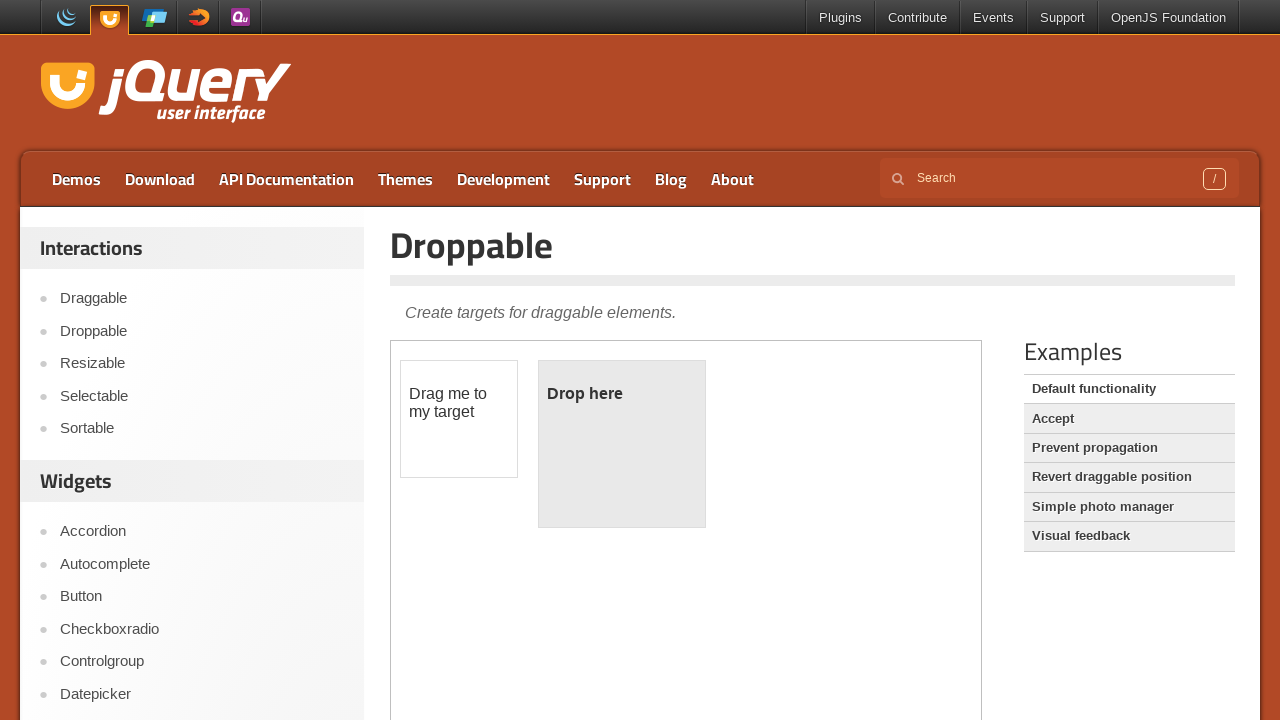

Located the iframe containing the drag and drop demo
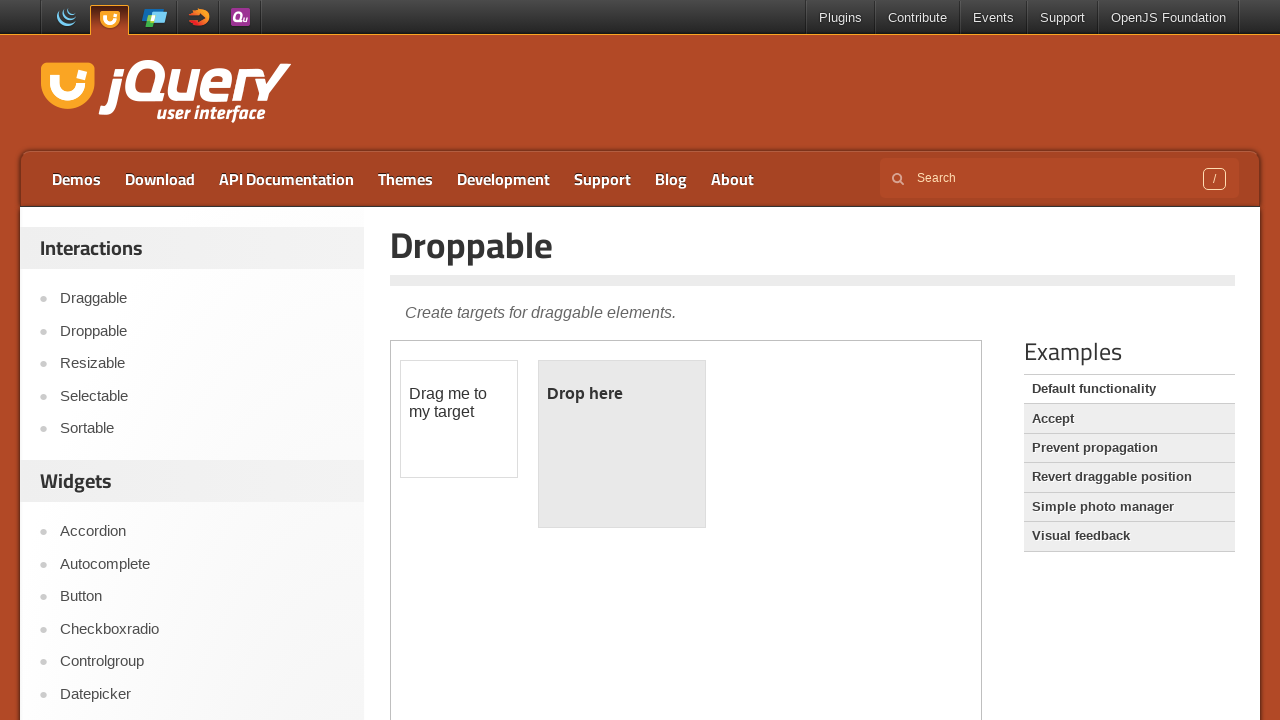

Located the draggable element
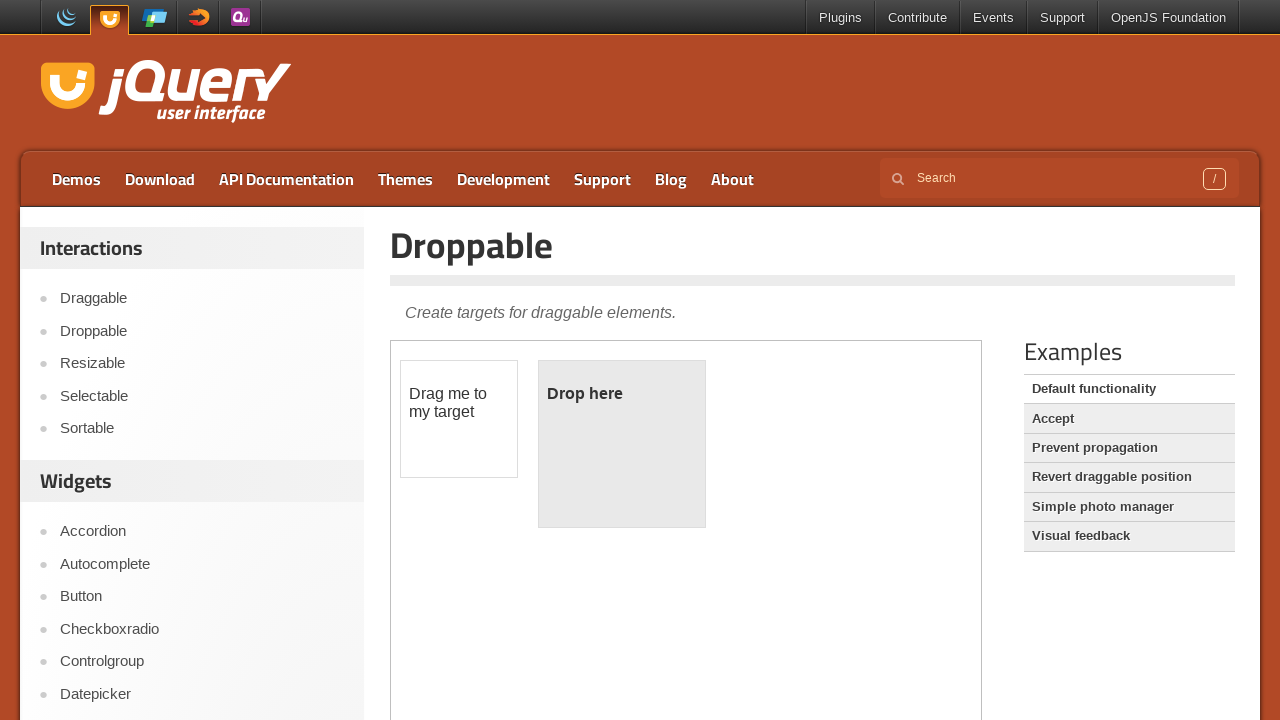

Located the droppable target element
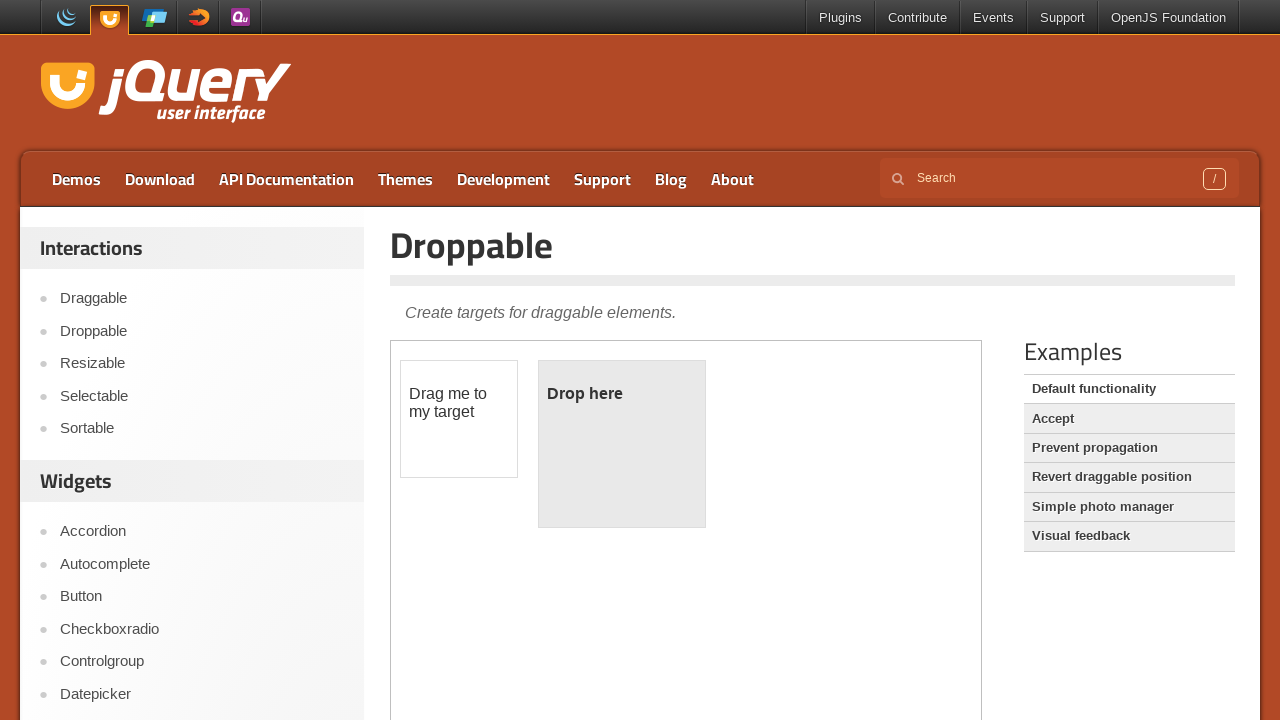

Dragged the draggable element and dropped it onto the droppable target at (622, 444)
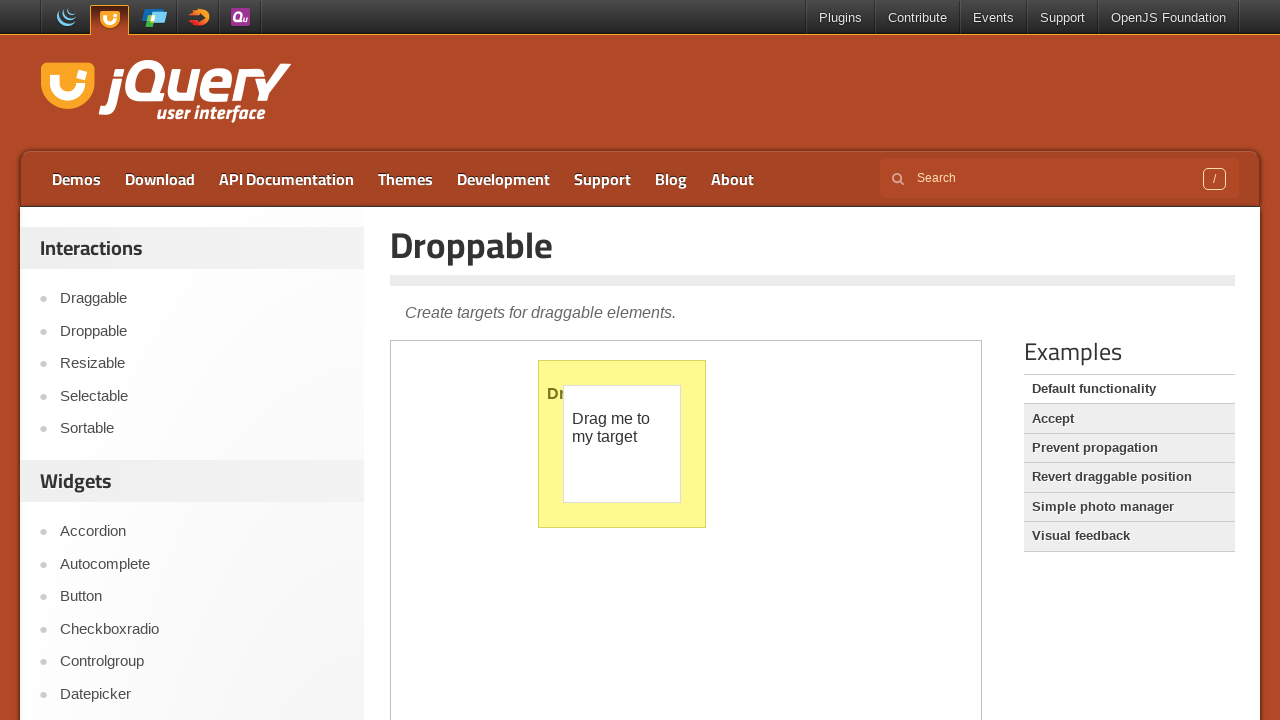

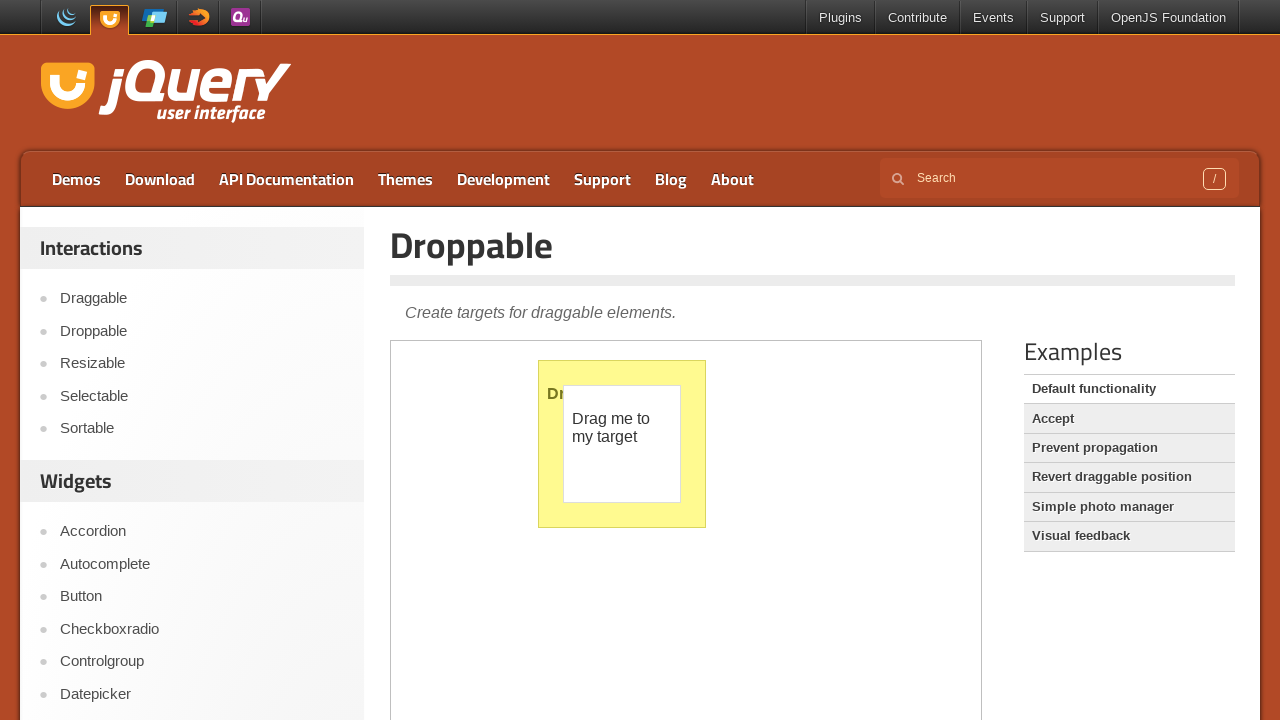